Tests drag and drop functionality on GlobalSQA demo site across three different scenarios: Photo Manager (dragging an image to trash), Accepted Elements (testing non-valid draggable), and Propagation (testing nested droppables).

Starting URL: https://www.globalsqa.com/demo-site/draganddrop/

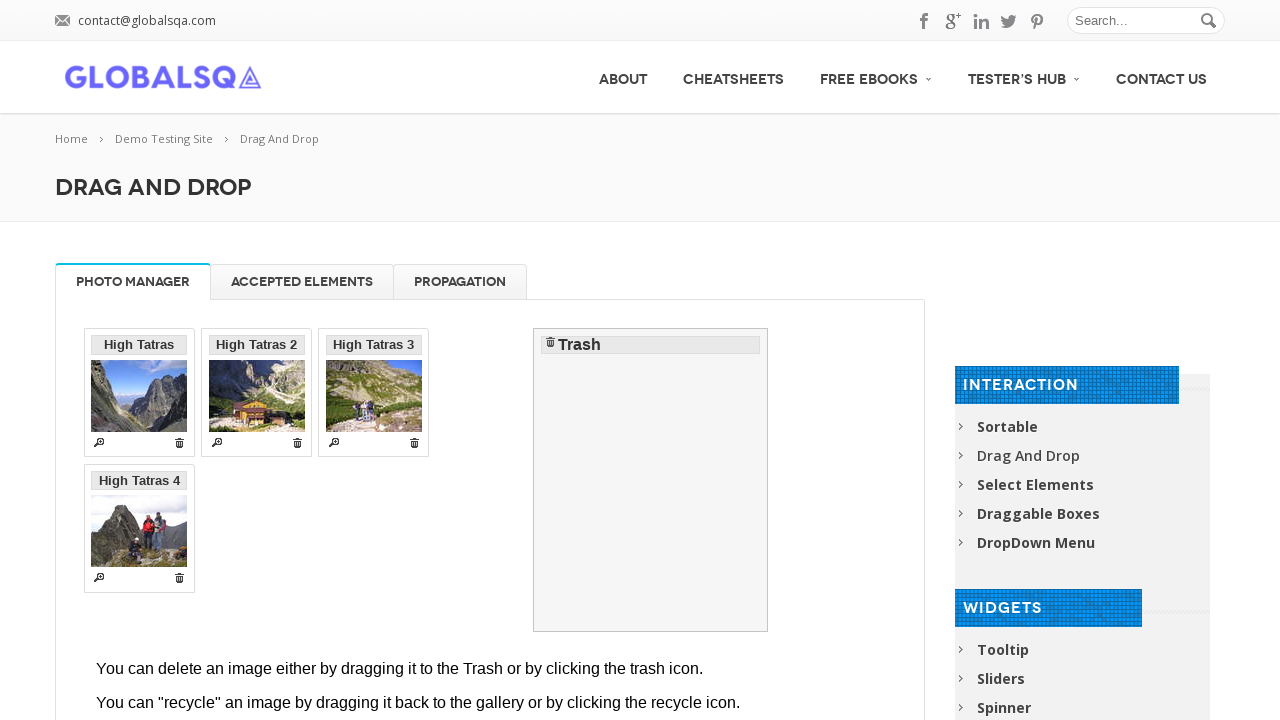

Located Photo Manager demo frame
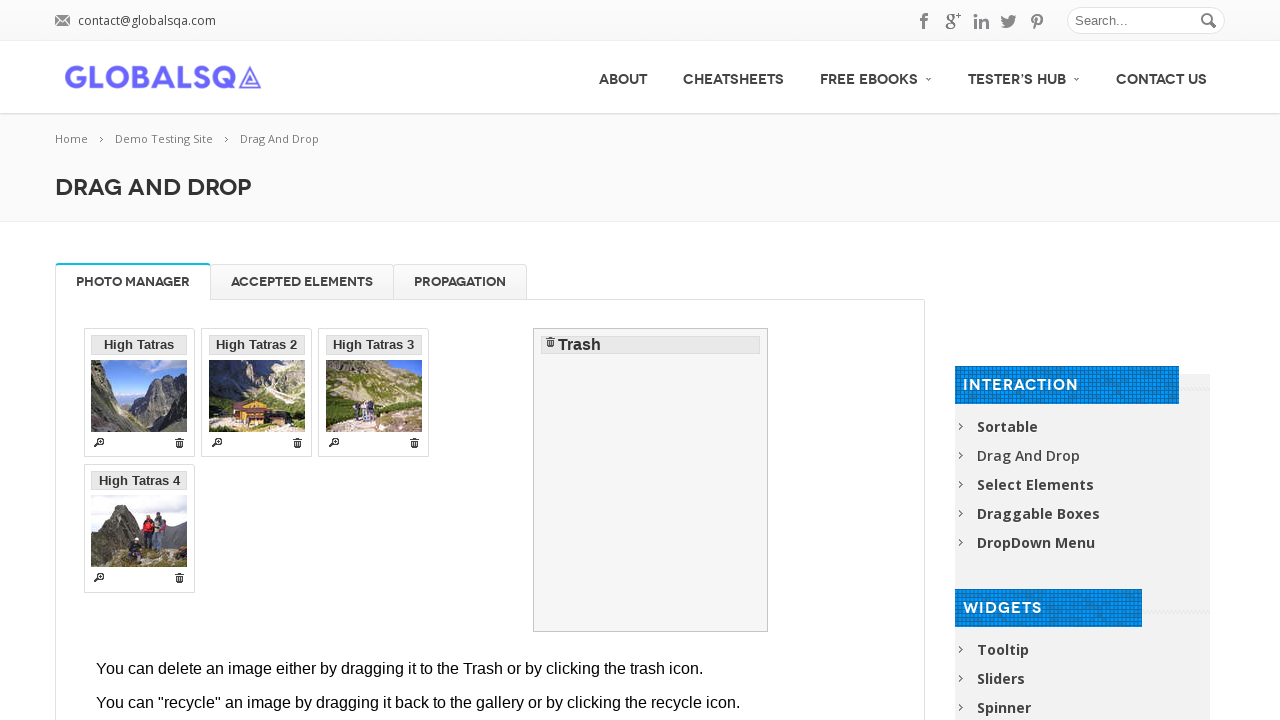

Located image to drag in Photo Manager
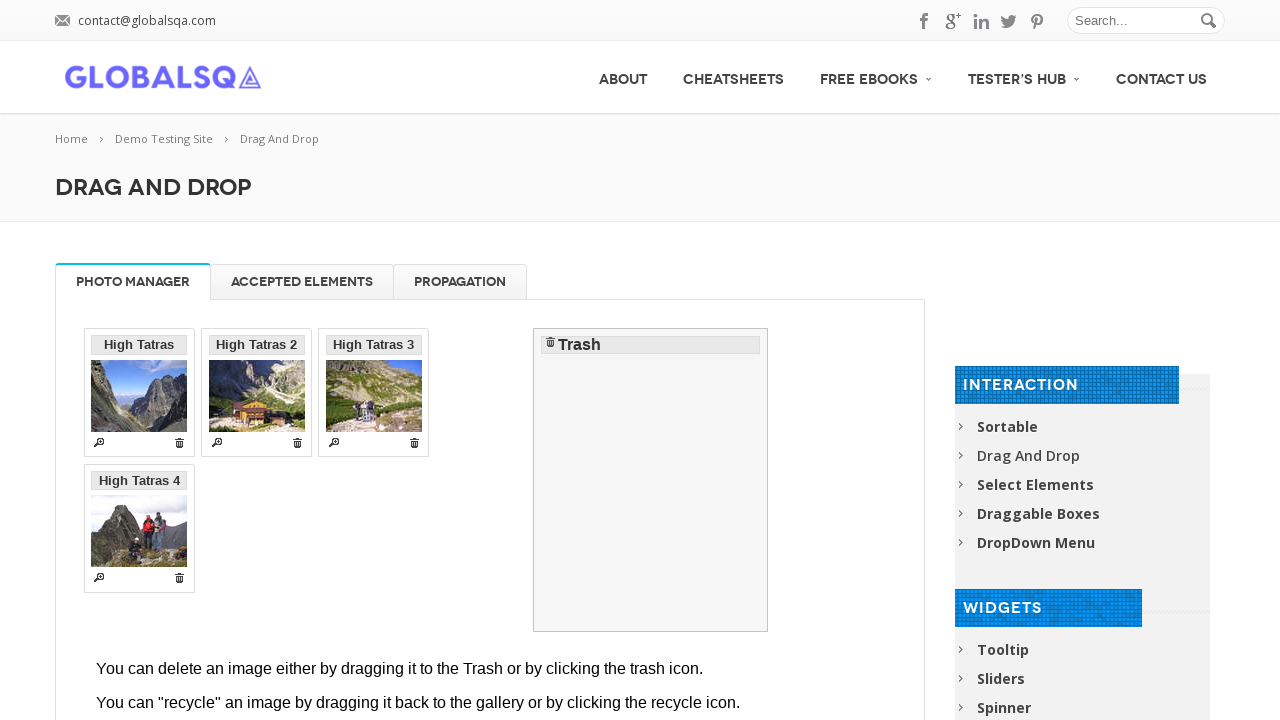

Located trash drop target
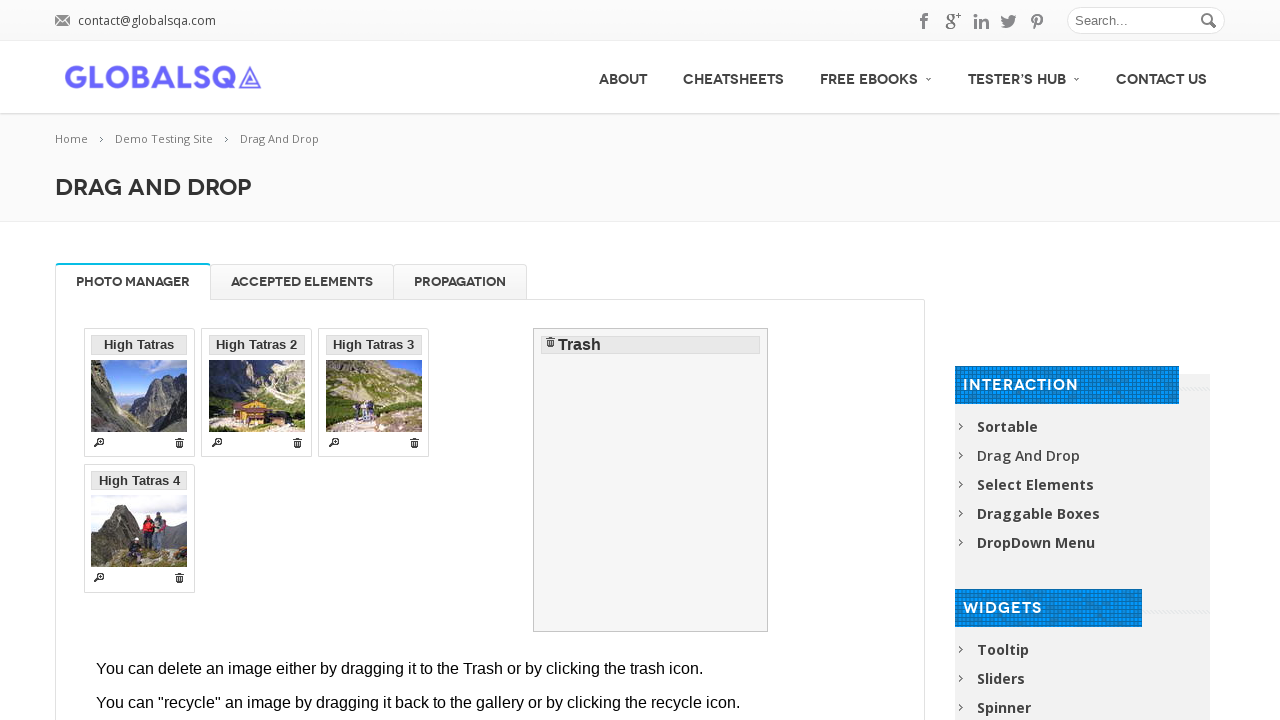

Dragged image to trash in Photo Manager at (651, 480)
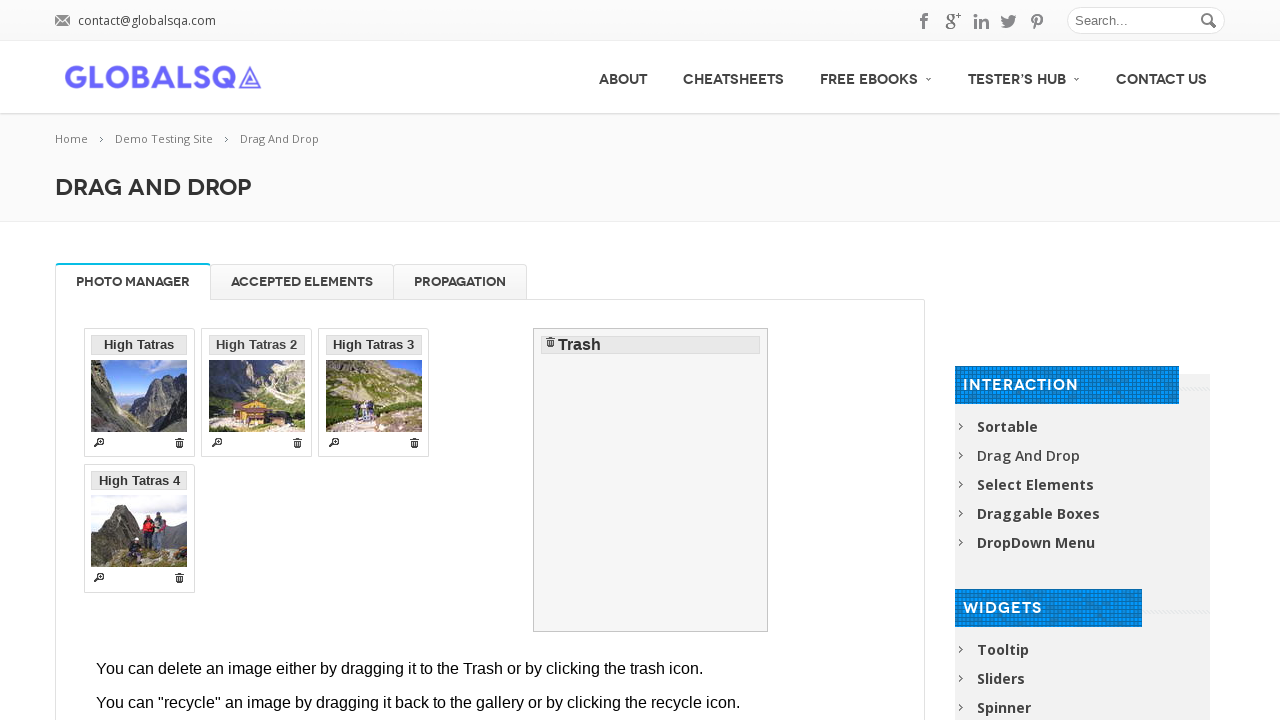

Clicked on Accepted Elements tab at (302, 282) on xpath=//*[text()='Accepted Elements']
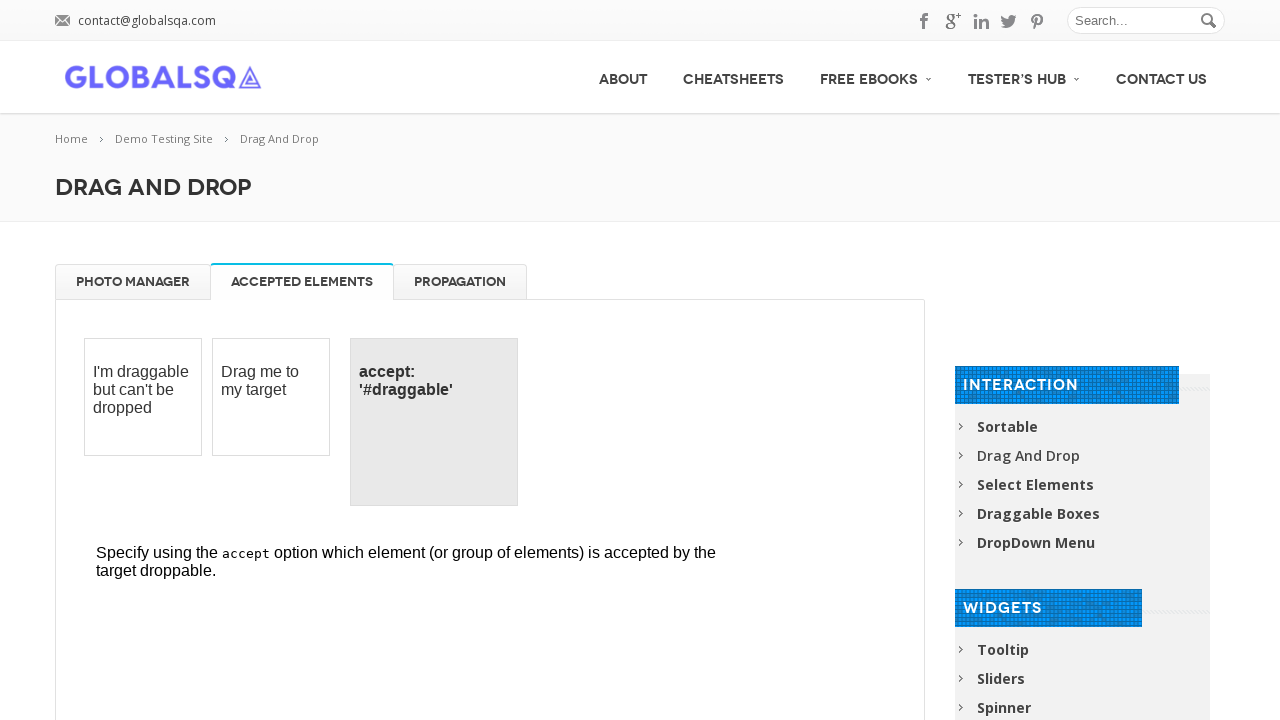

Waited for Accepted Elements tab to load
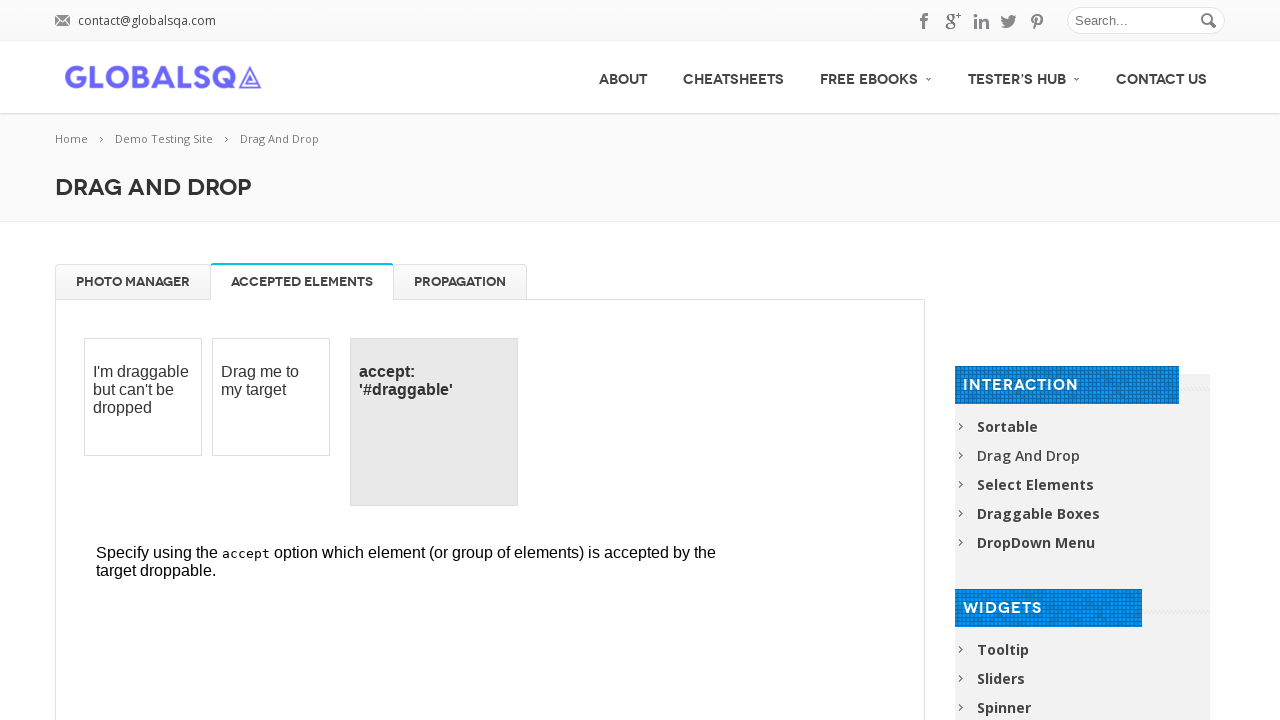

Located Accepted Elements demo frame
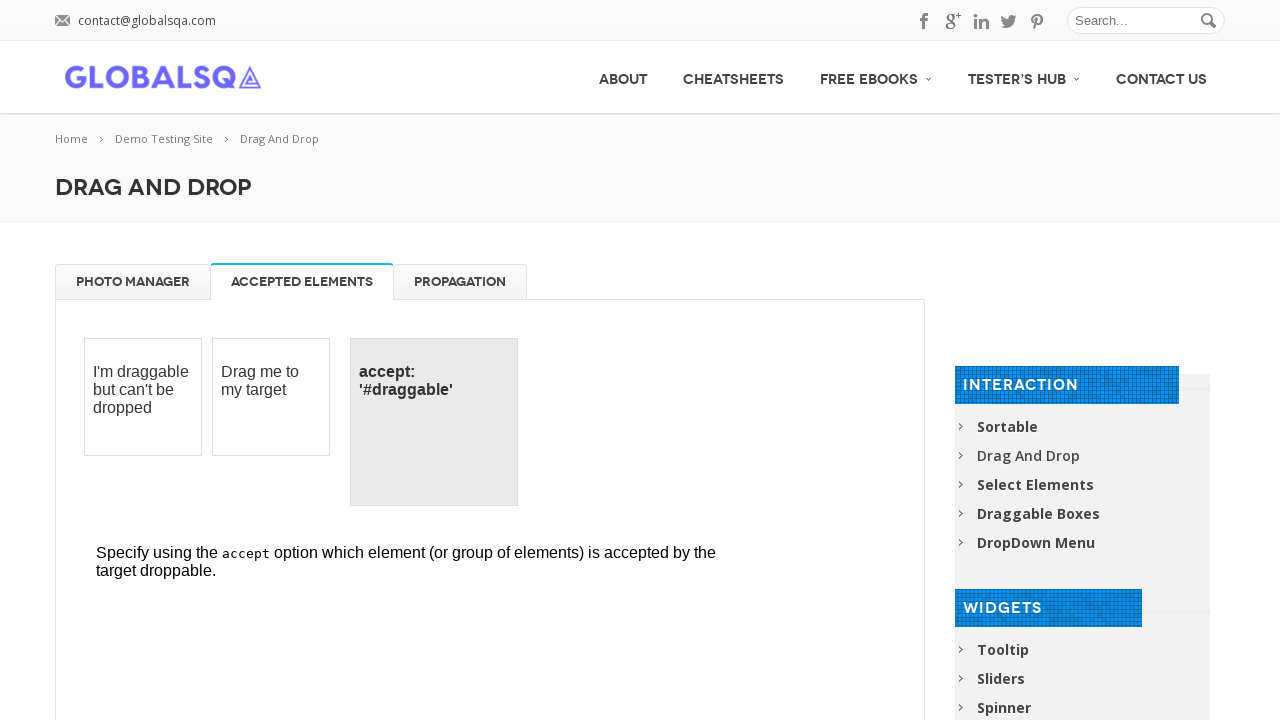

Located non-valid draggable element in Accepted Elements
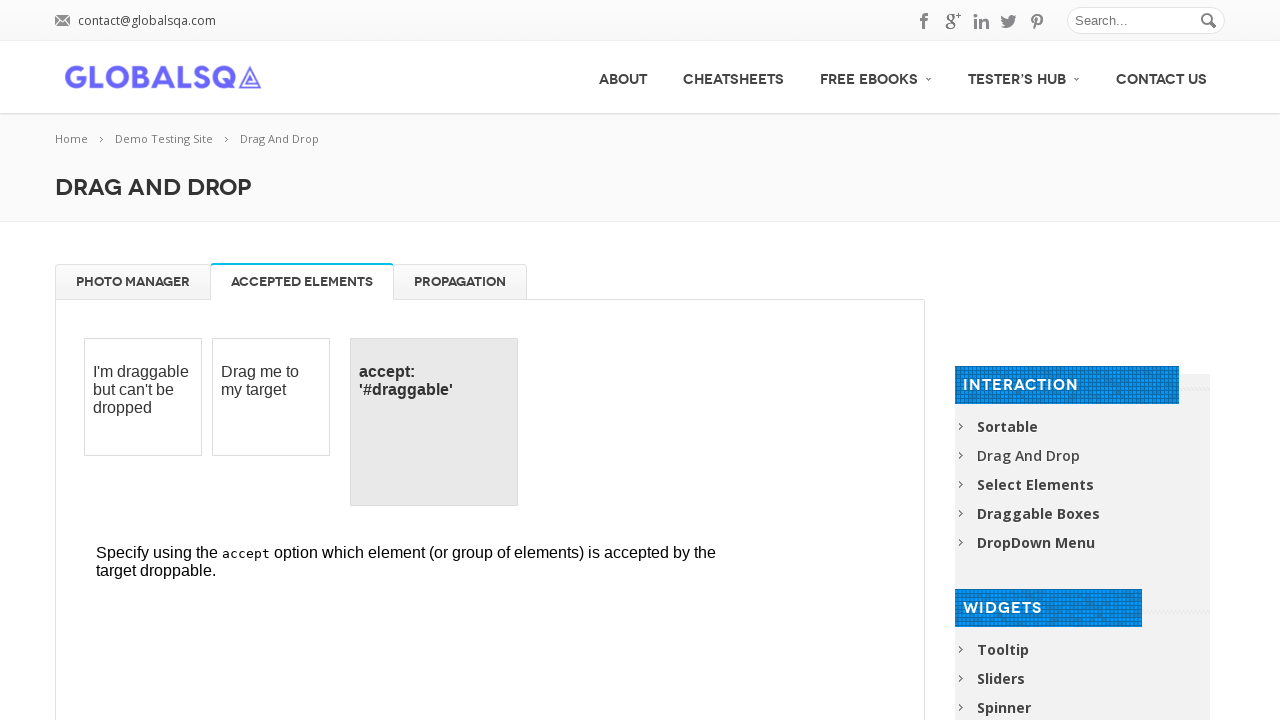

Located droppable target in Accepted Elements
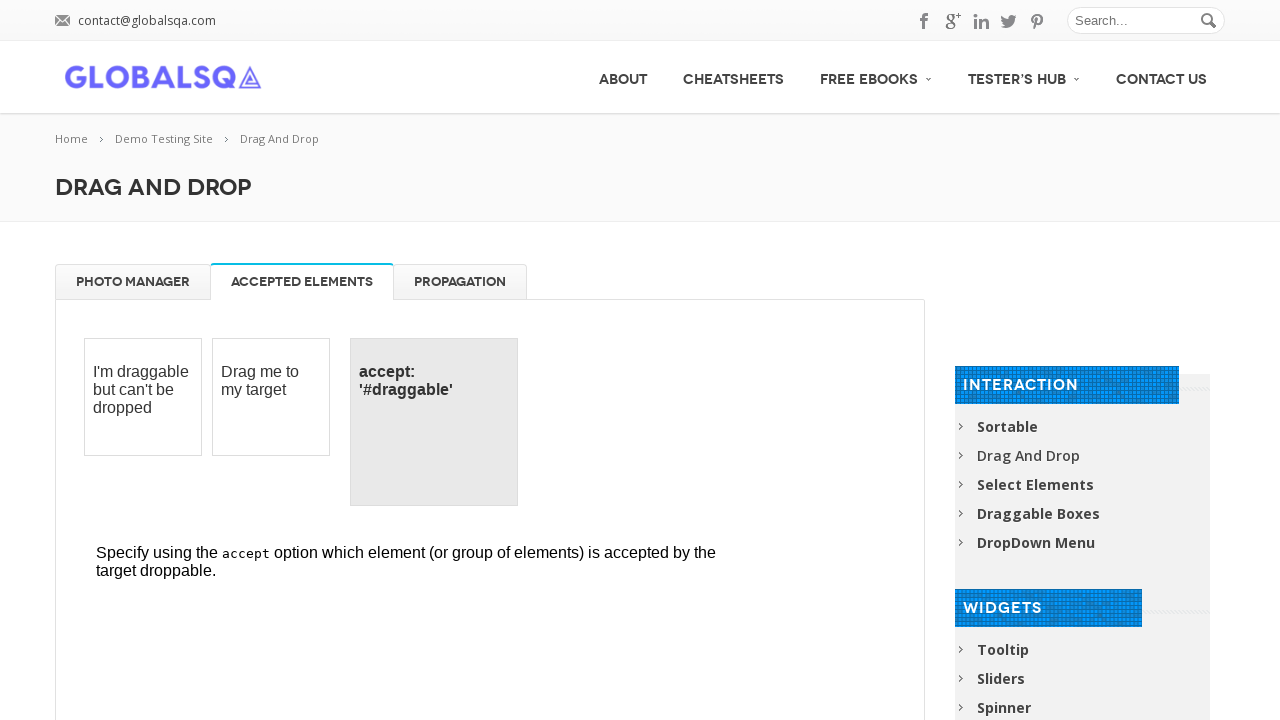

Dragged non-valid element to droppable (should not be accepted) at (434, 422)
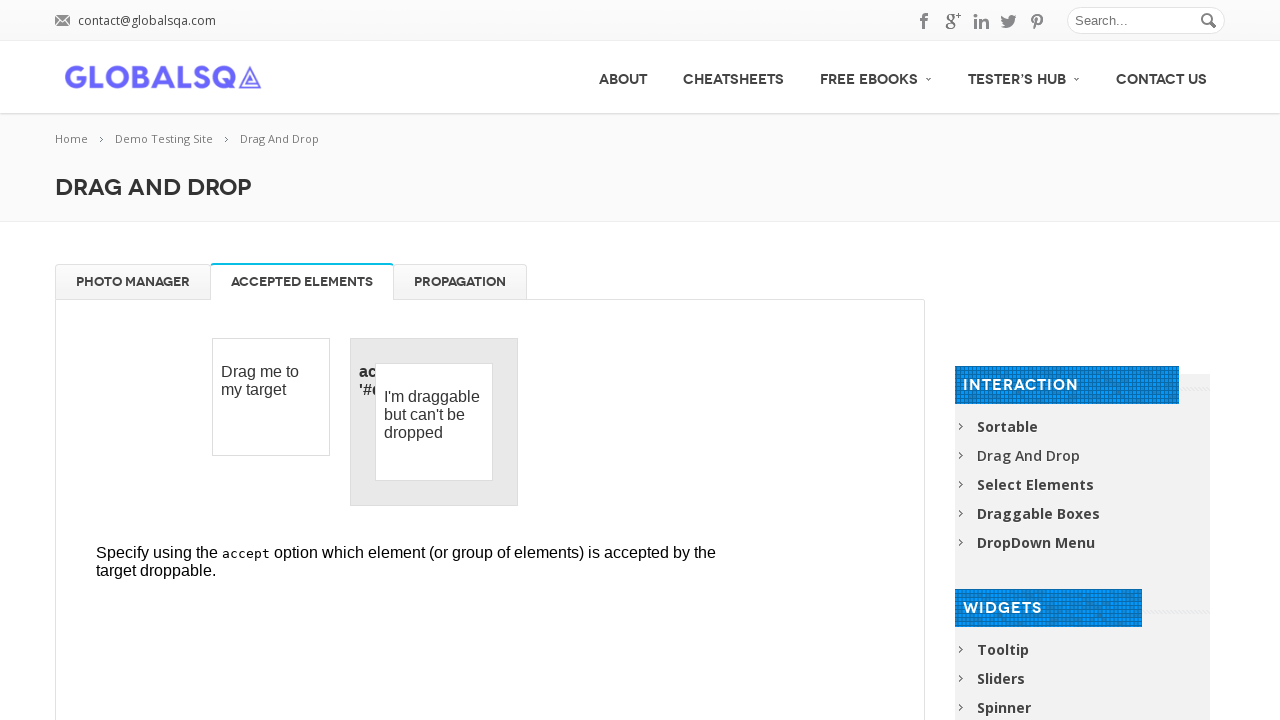

Clicked on Propagation tab at (460, 282) on xpath=//*[text()='Propagation']
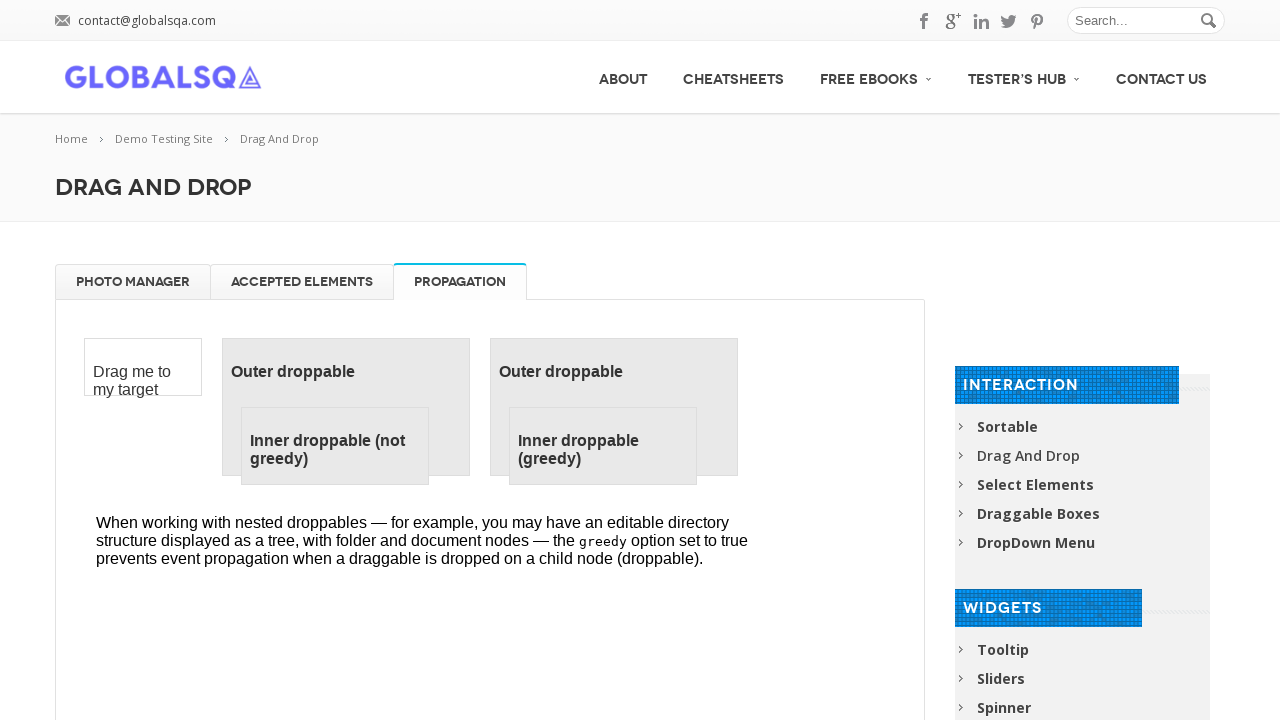

Waited for Propagation tab to load
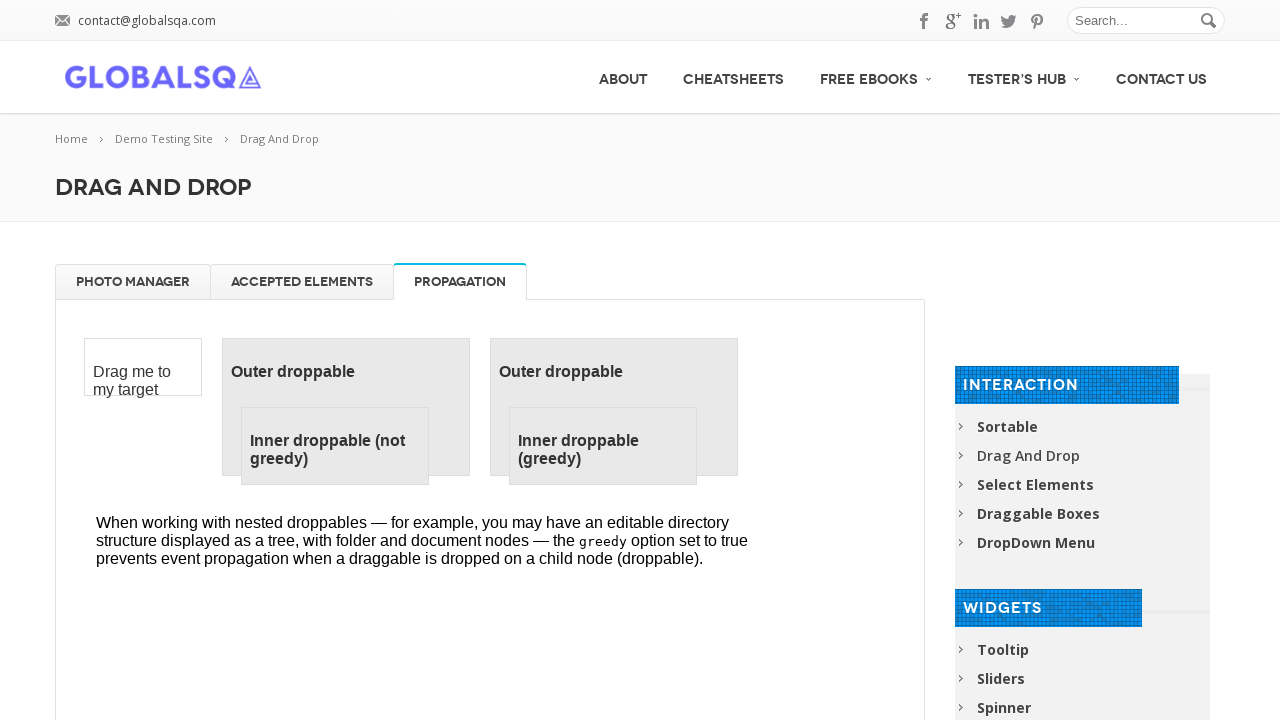

Located Propagation demo frame
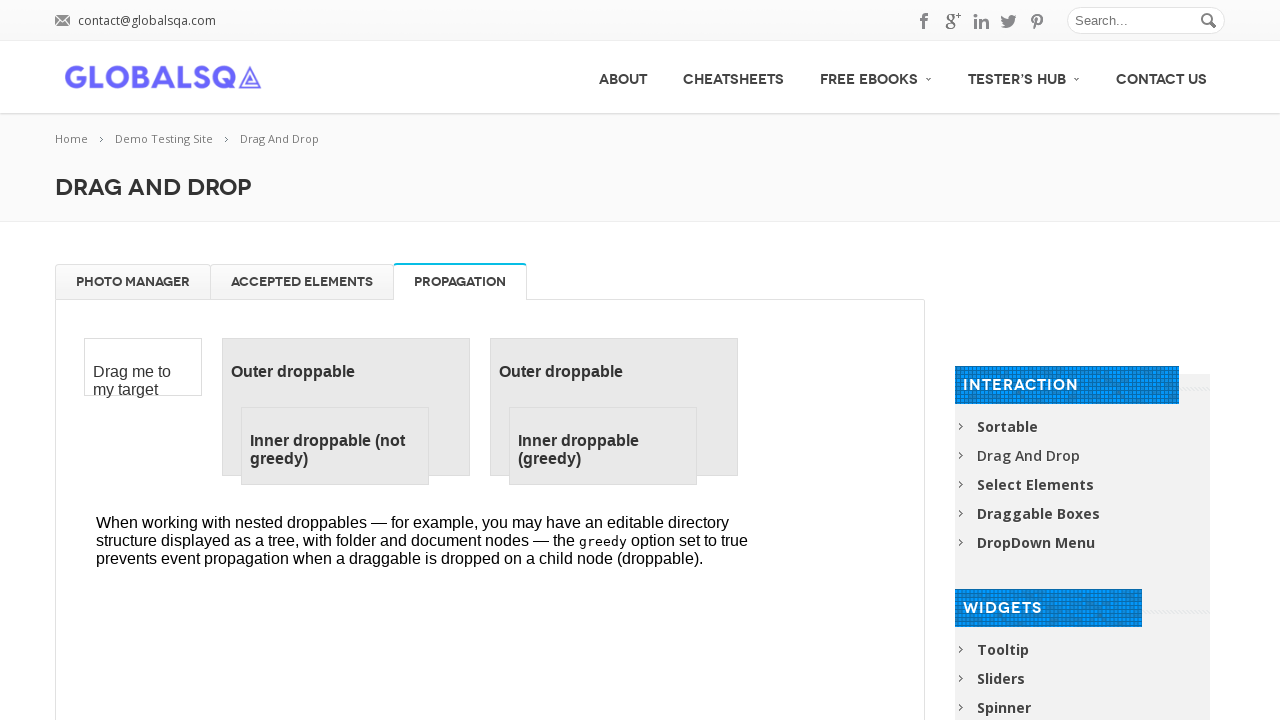

Located draggable element in Propagation
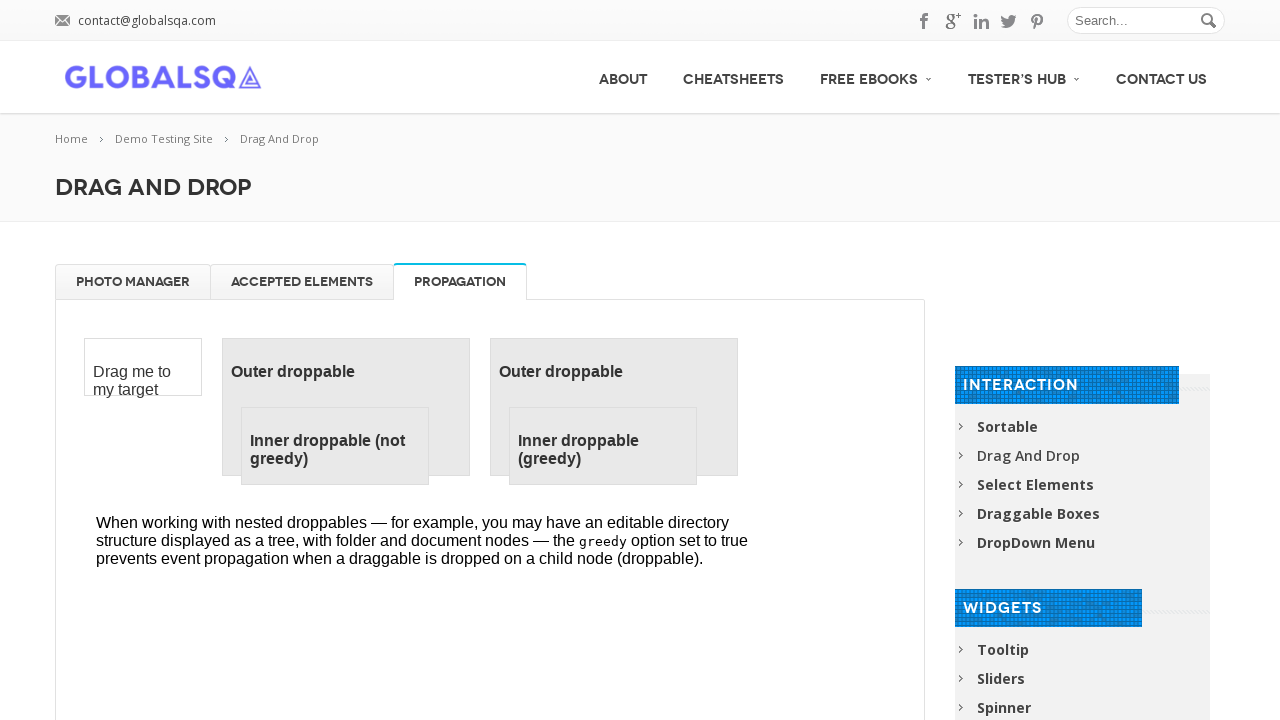

Located nested droppable2 target in Propagation
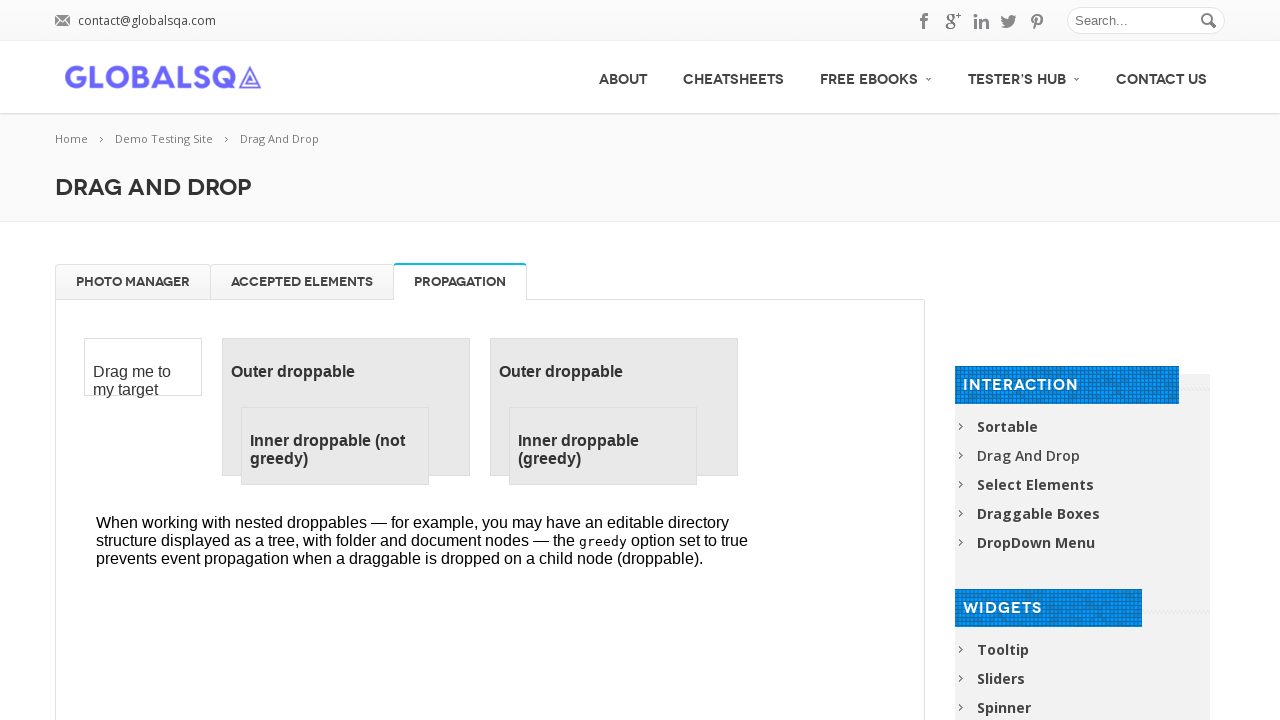

Dragged element to nested droppable2 in Propagation at (614, 407)
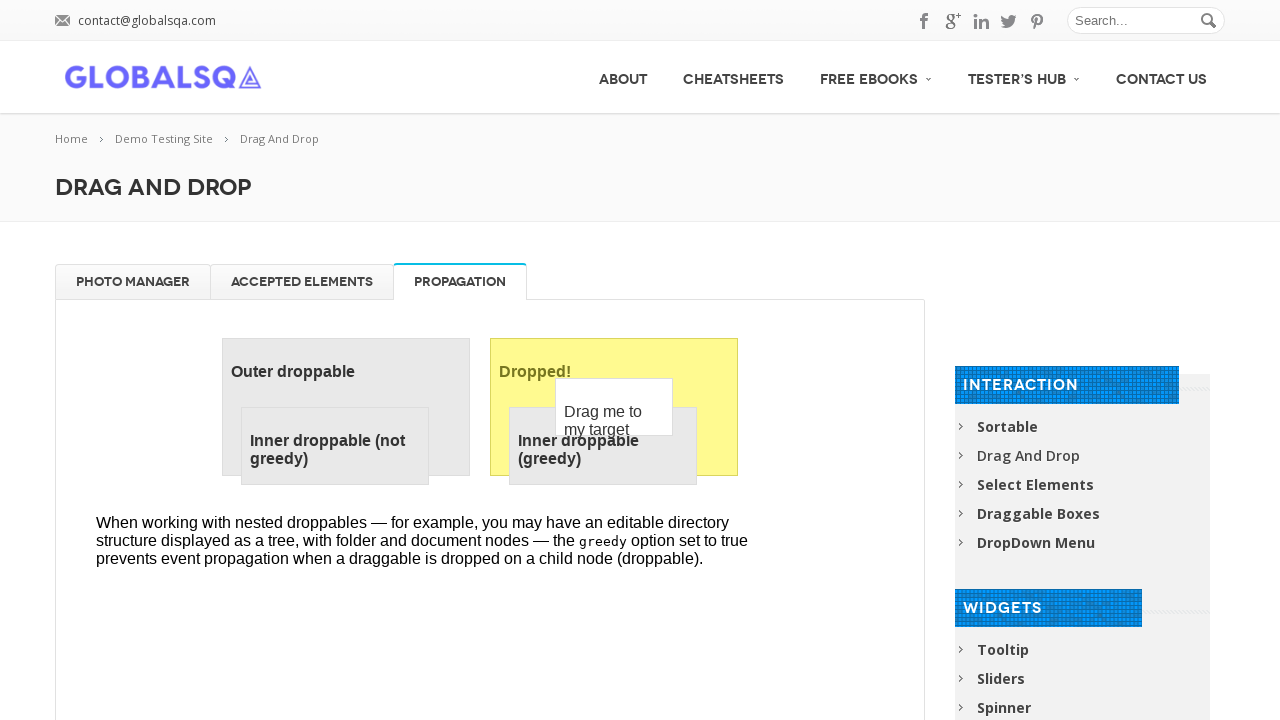

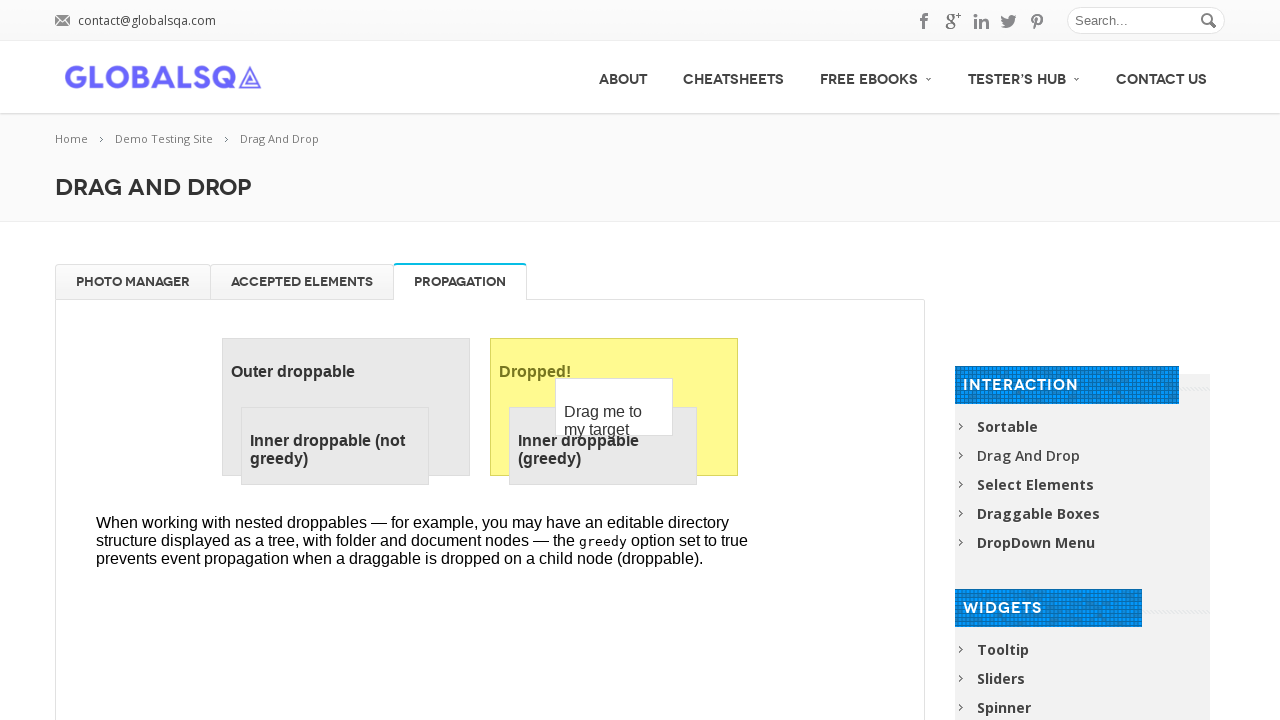